Tests the Ajio e-commerce website by navigating to the homepage and verifying that the search field exists and is not pre-selected

Starting URL: https://www.ajio.com/

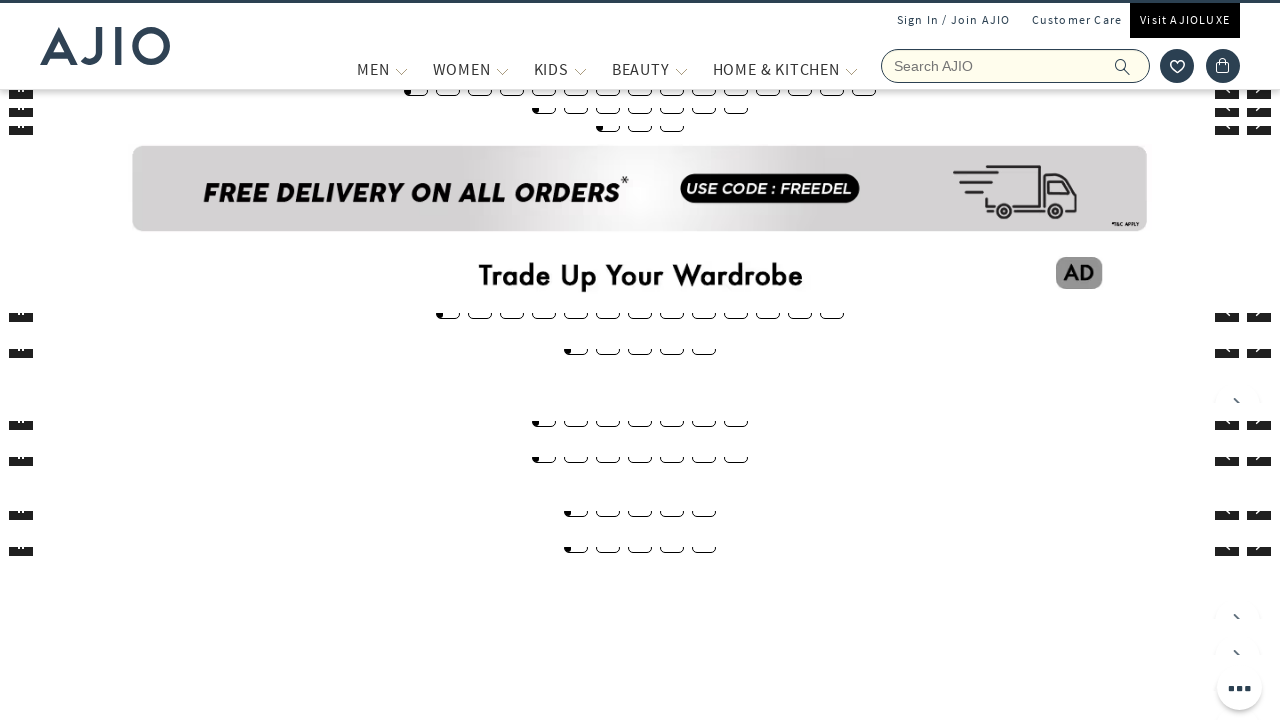

Search input field is visible on the page
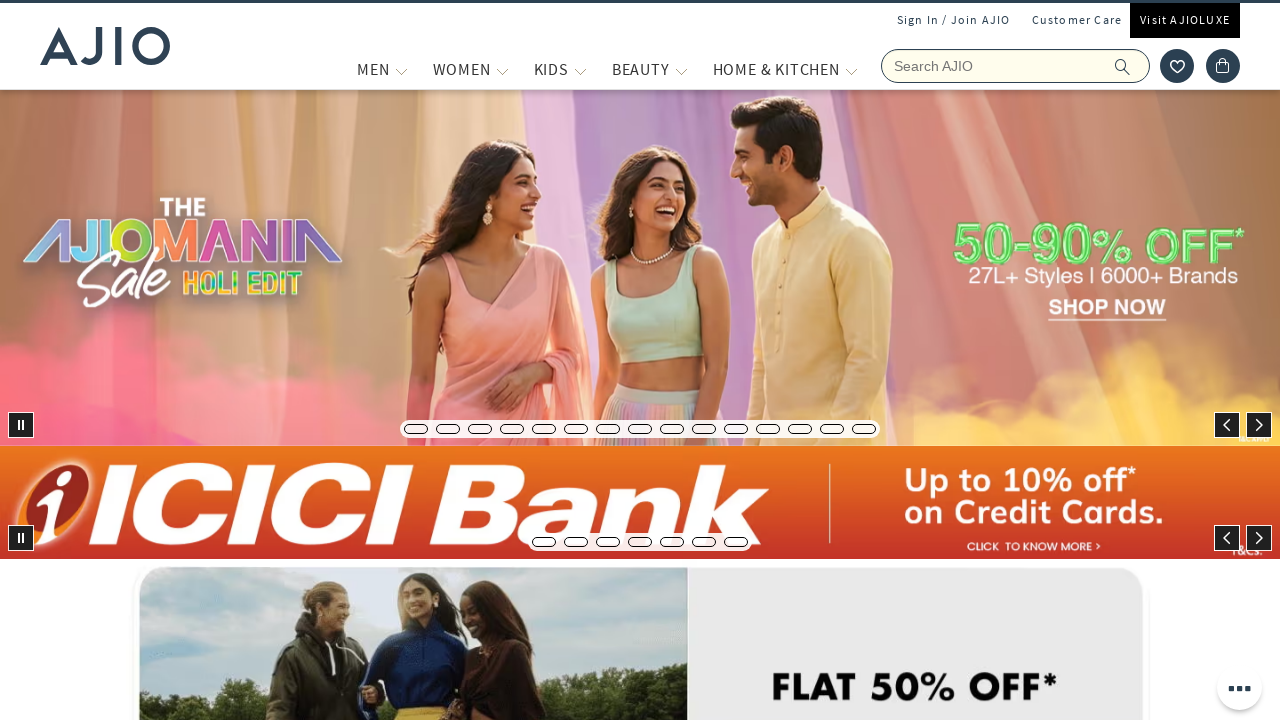

Verified search field is not pre-selected
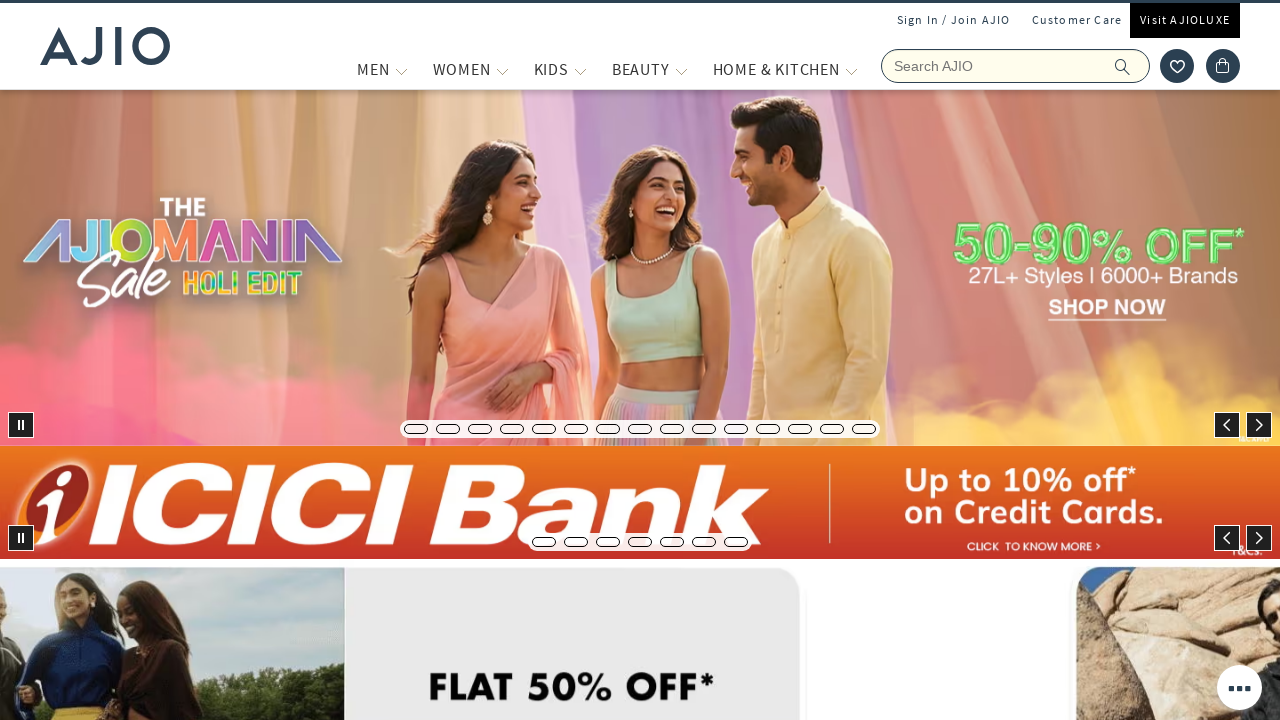

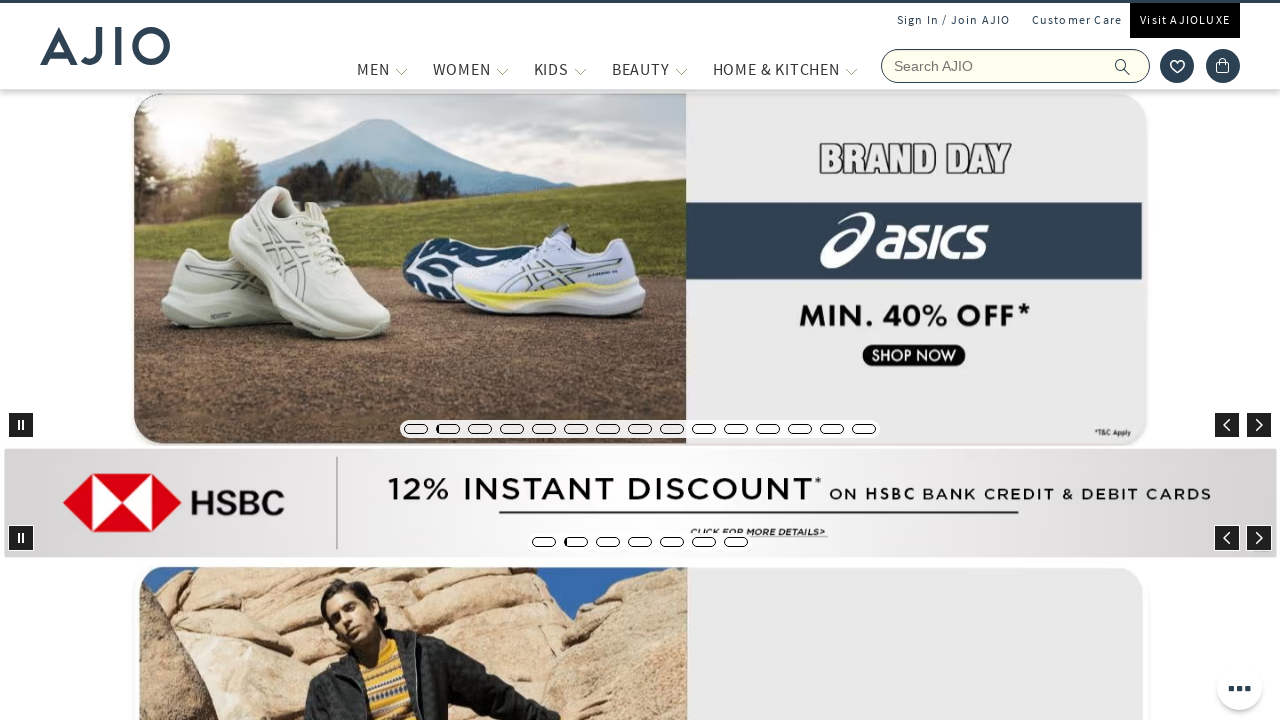